Tests clicking on a dynamically visible button on the DemoQA dynamic properties page. The button appears after a delay, testing the ability to wait for and interact with dynamically appearing elements.

Starting URL: https://demoqa.com/dynamic-properties

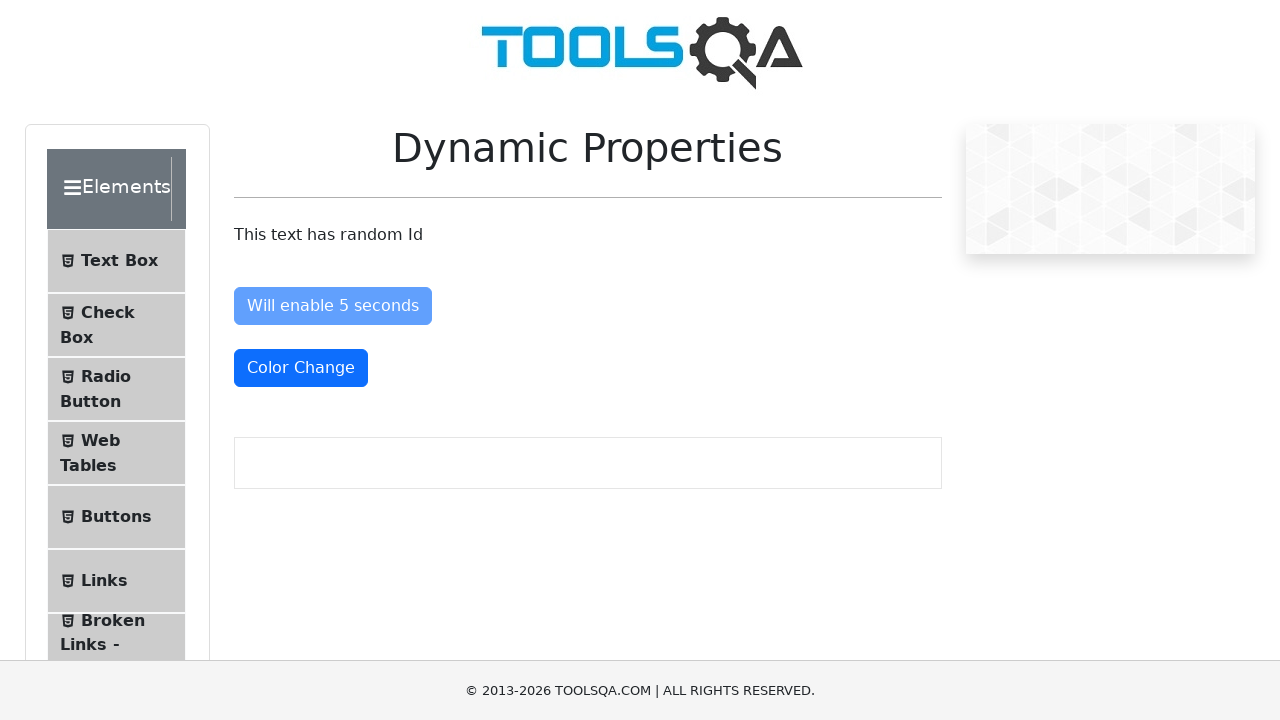

Waited for 'Visible After 5 Seconds' button to appear
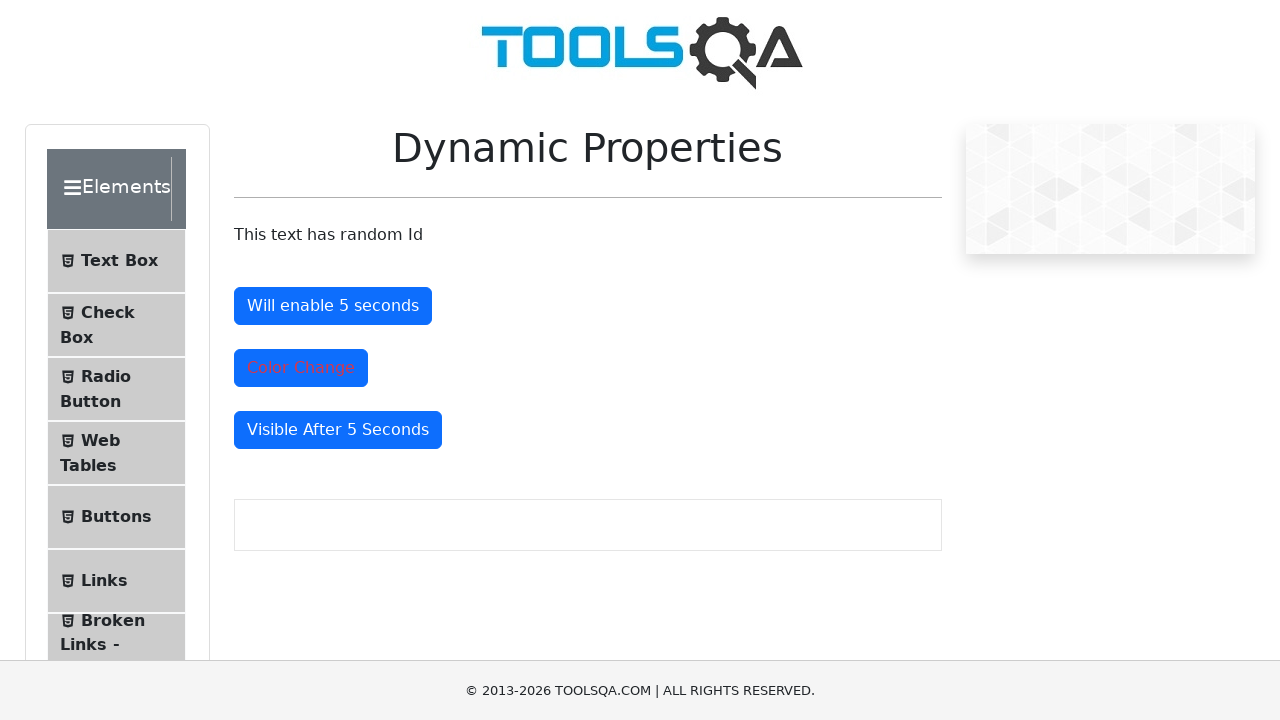

Clicked the dynamically visible button at (338, 430) on #visibleAfter
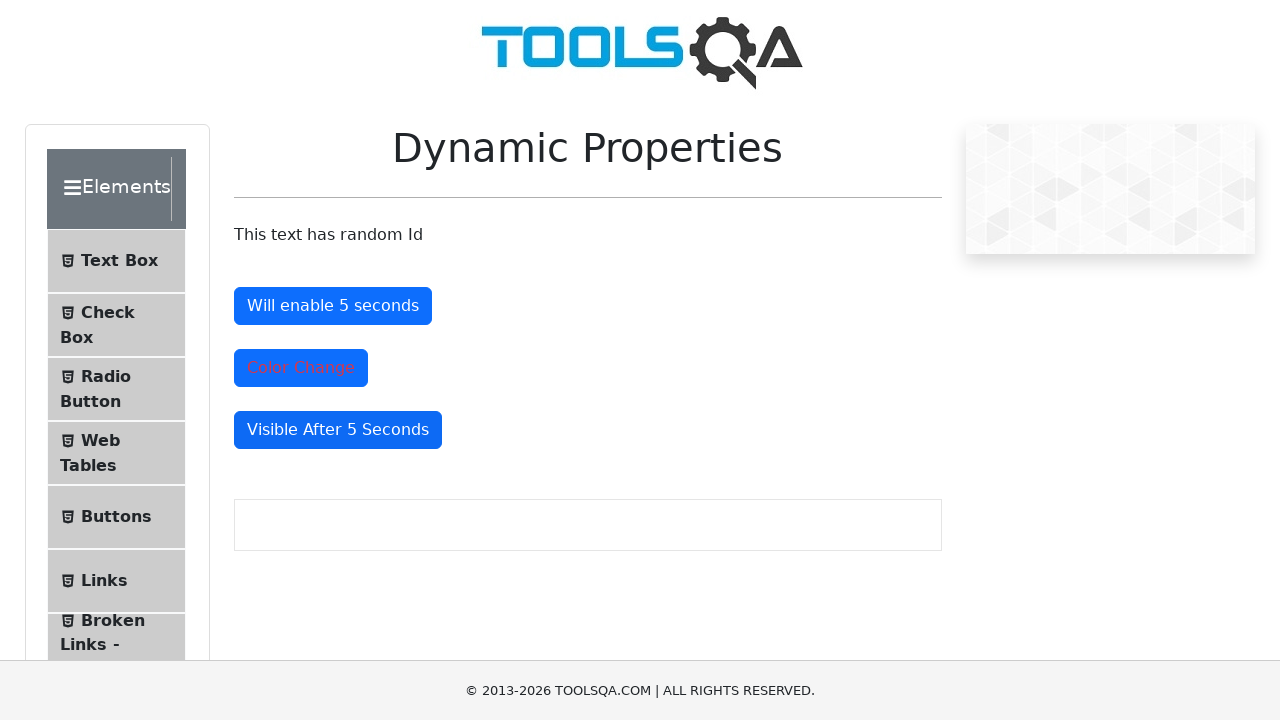

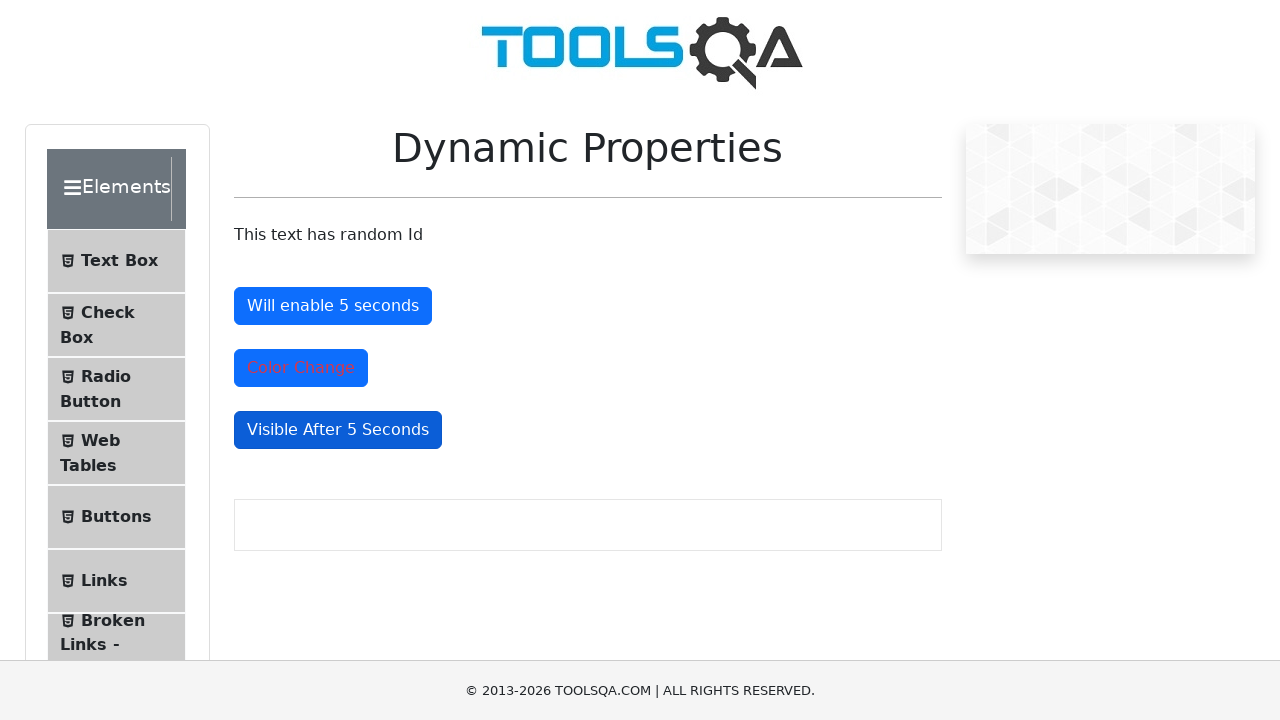